Tests the Israel Meteorological Service data query interface by selecting date ranges, choosing weather stations via search, selecting data parameters, and submitting a query to view weather data results.

Starting URL: https://ims.gov.il/en/data_gov

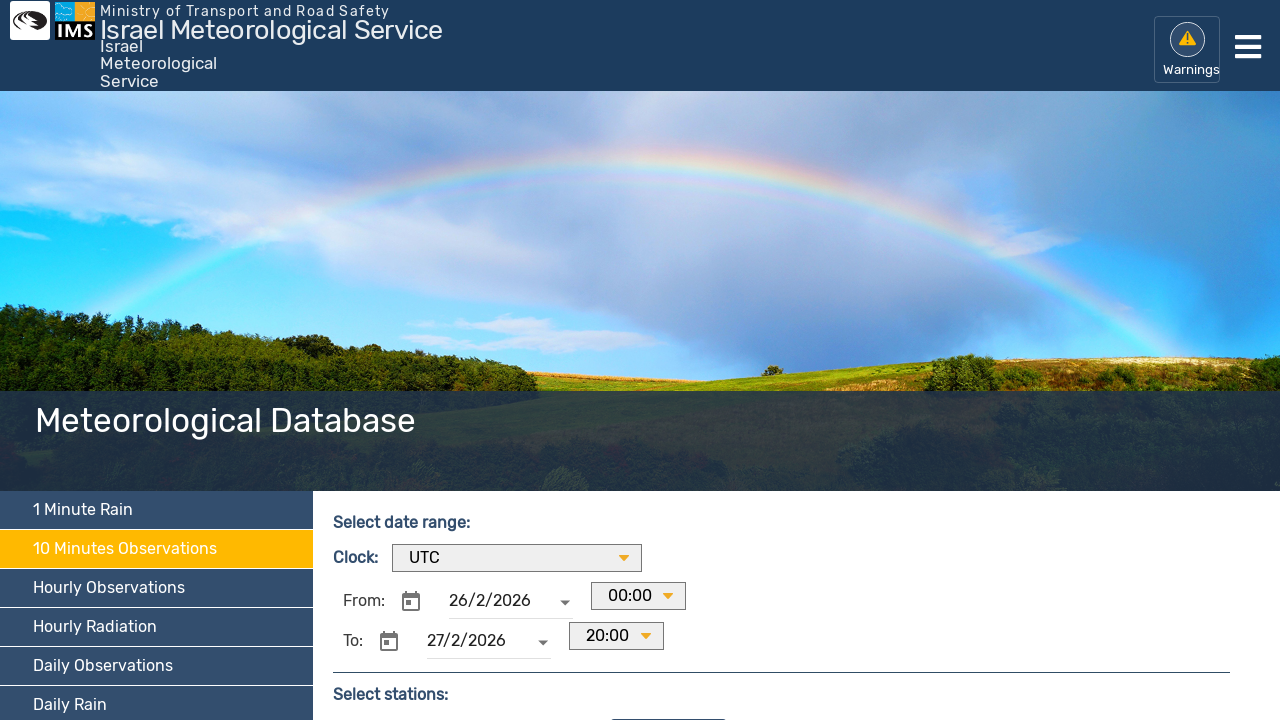

Waited for initial data interface button to be available
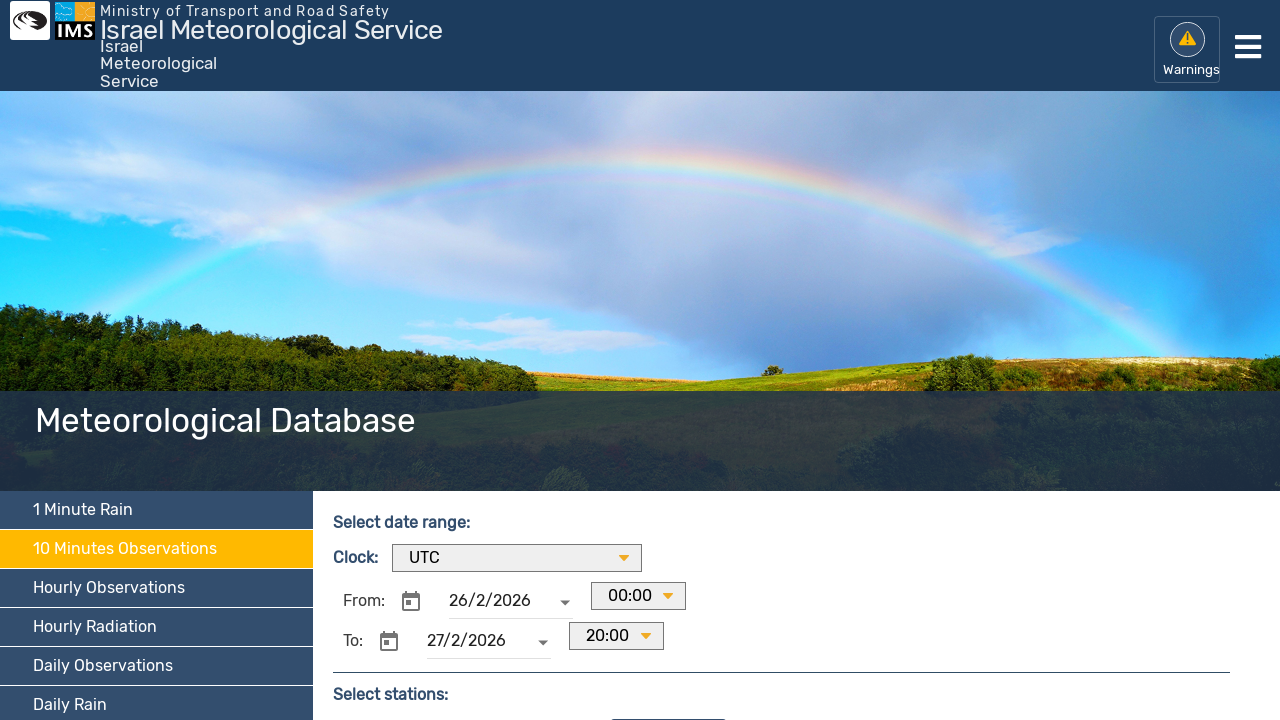

Clicked the initial button to access the data query interface at (156, 588) on .key-T-60
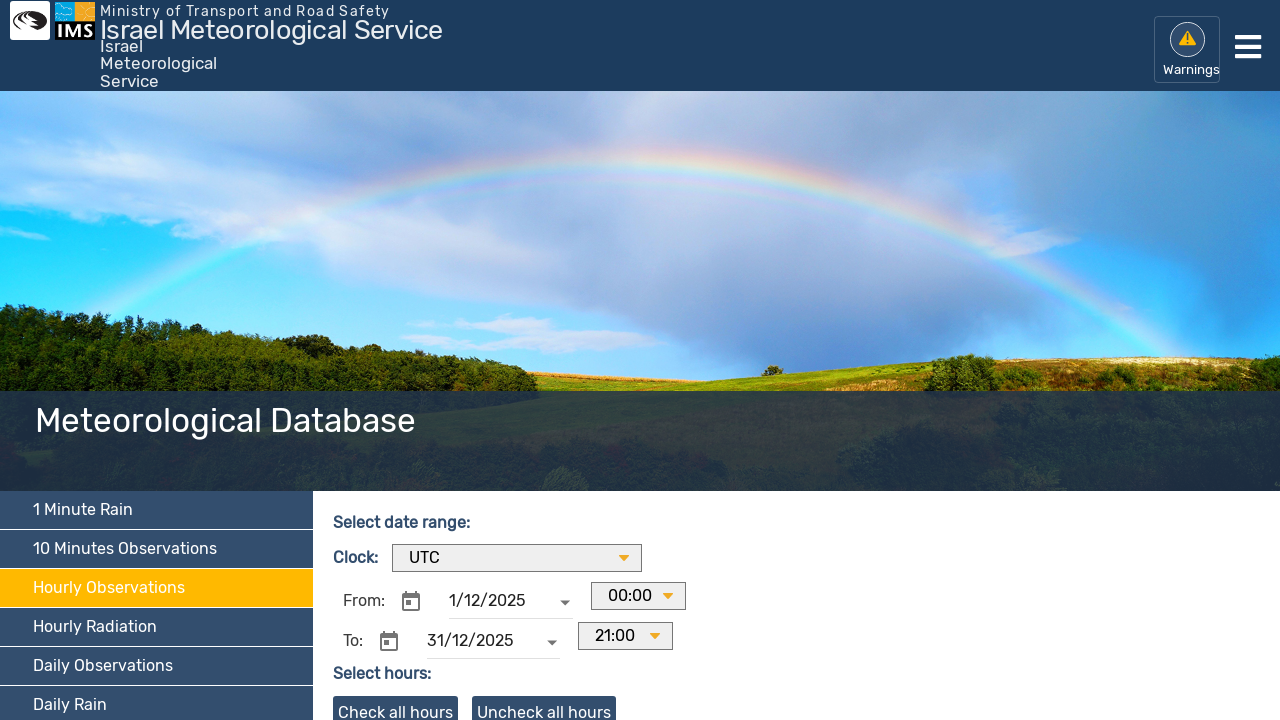

Date input fields loaded
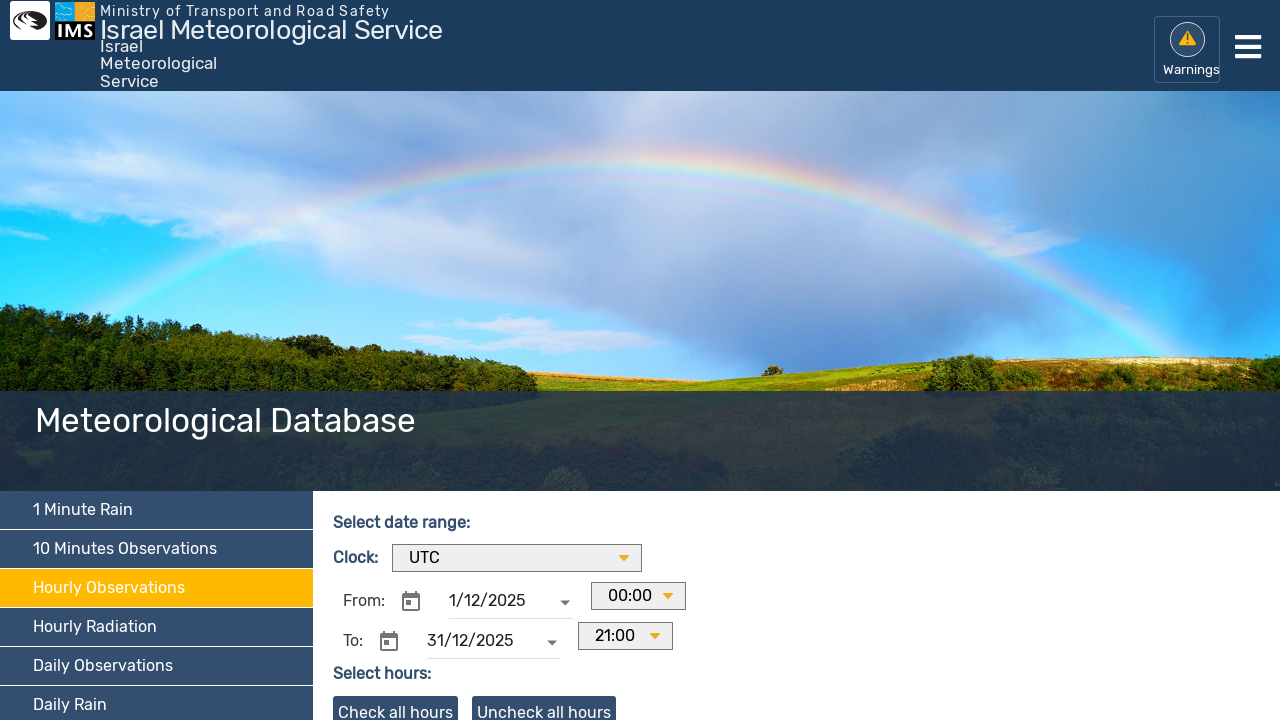

Cleared the start date input field on .md-datepicker-input >> nth=0
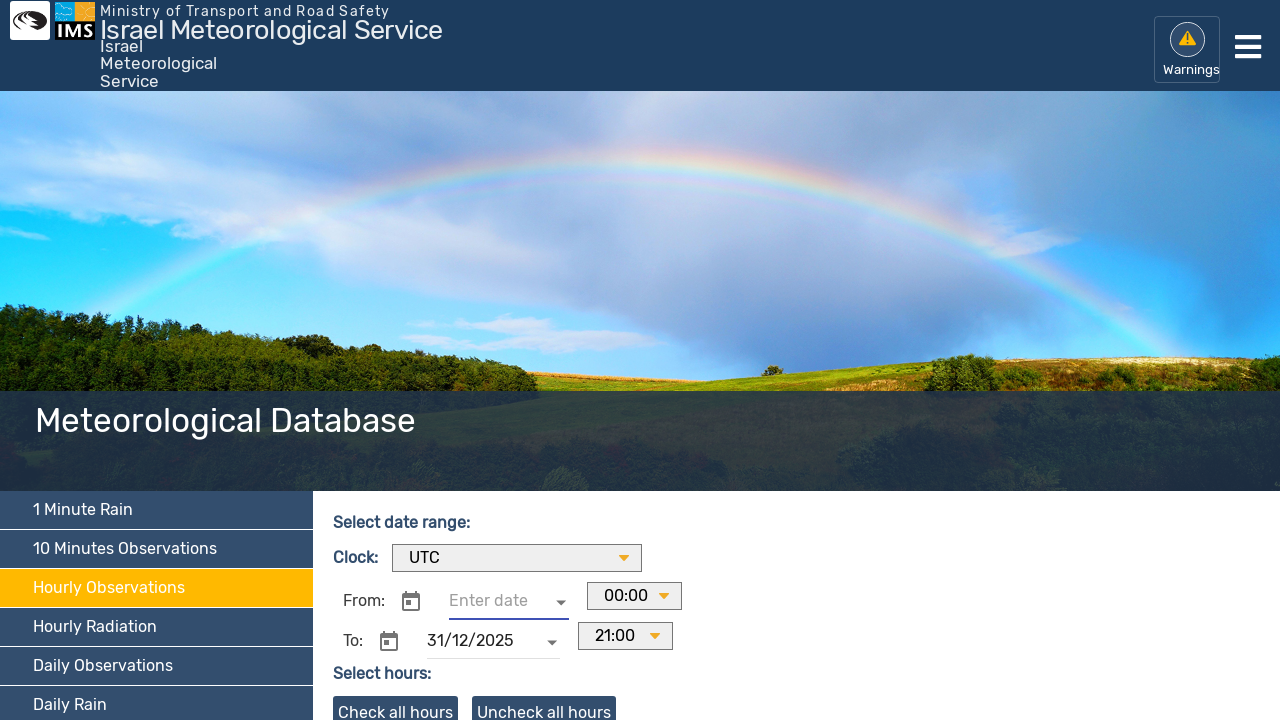

Filled start date as 1/11/2017 on .md-datepicker-input >> nth=0
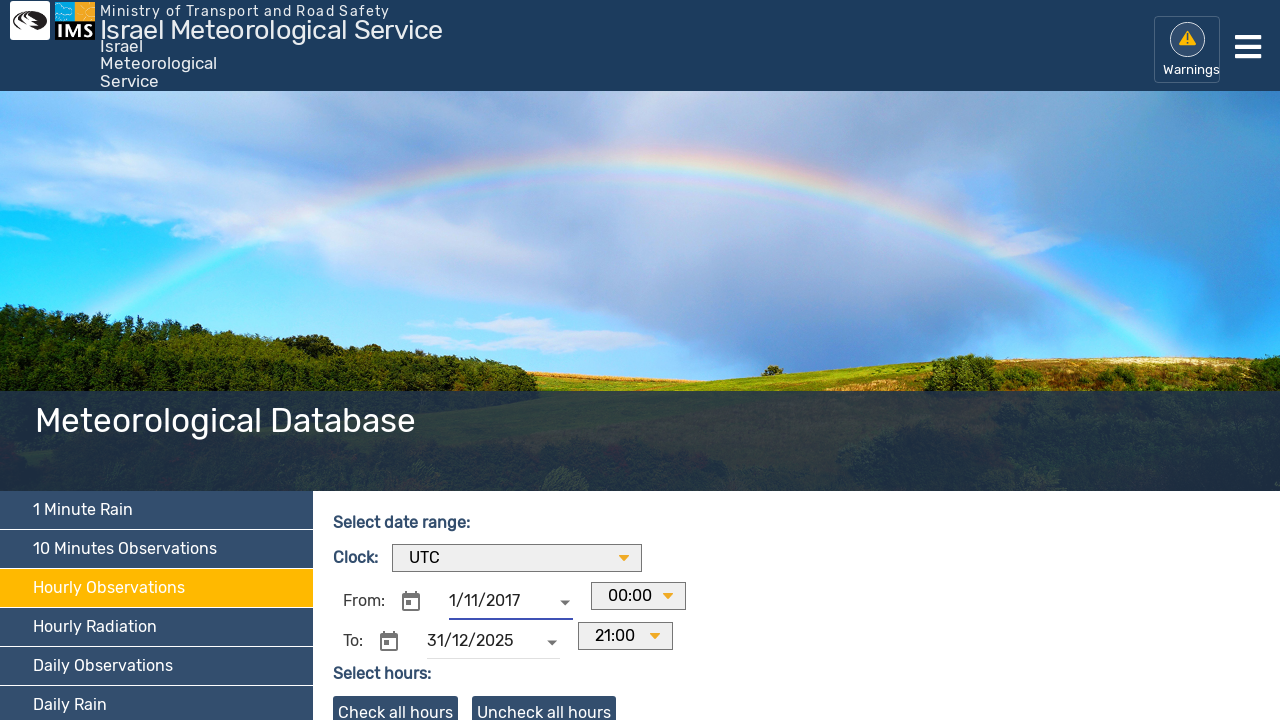

Cleared the end date input field on .md-datepicker-input >> nth=1
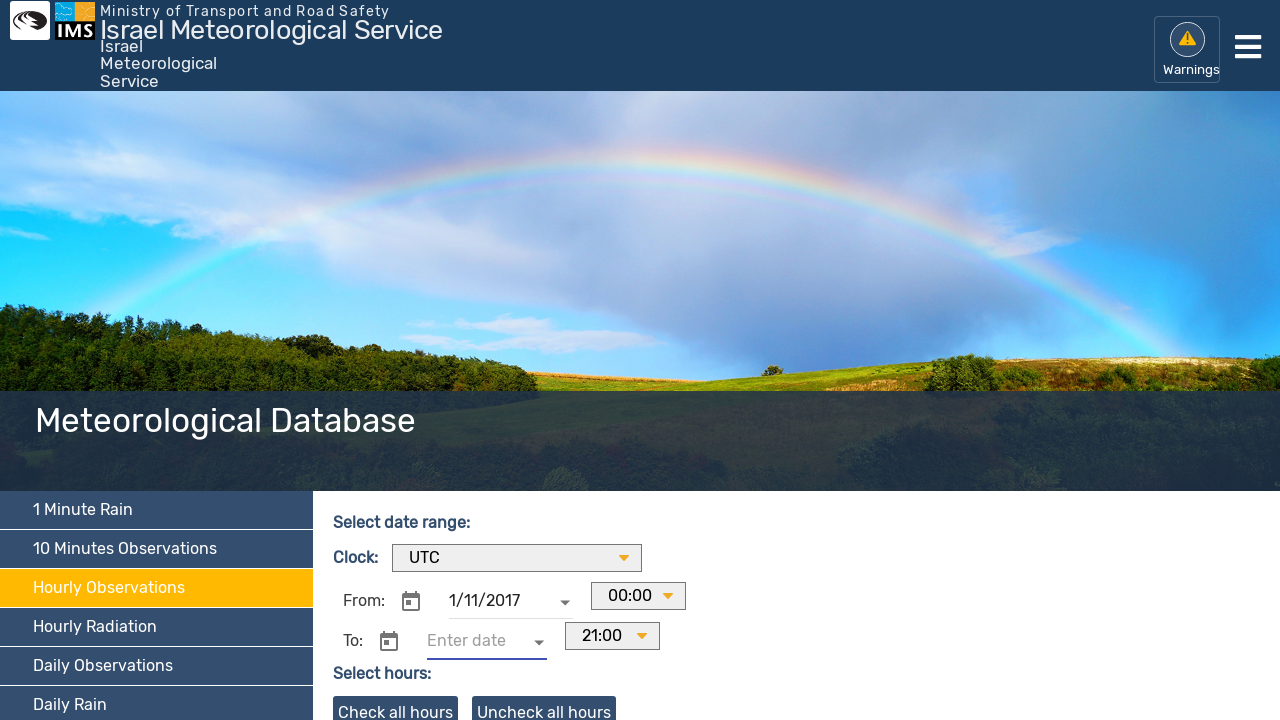

Filled end date as 01/11/2018 on .md-datepicker-input >> nth=1
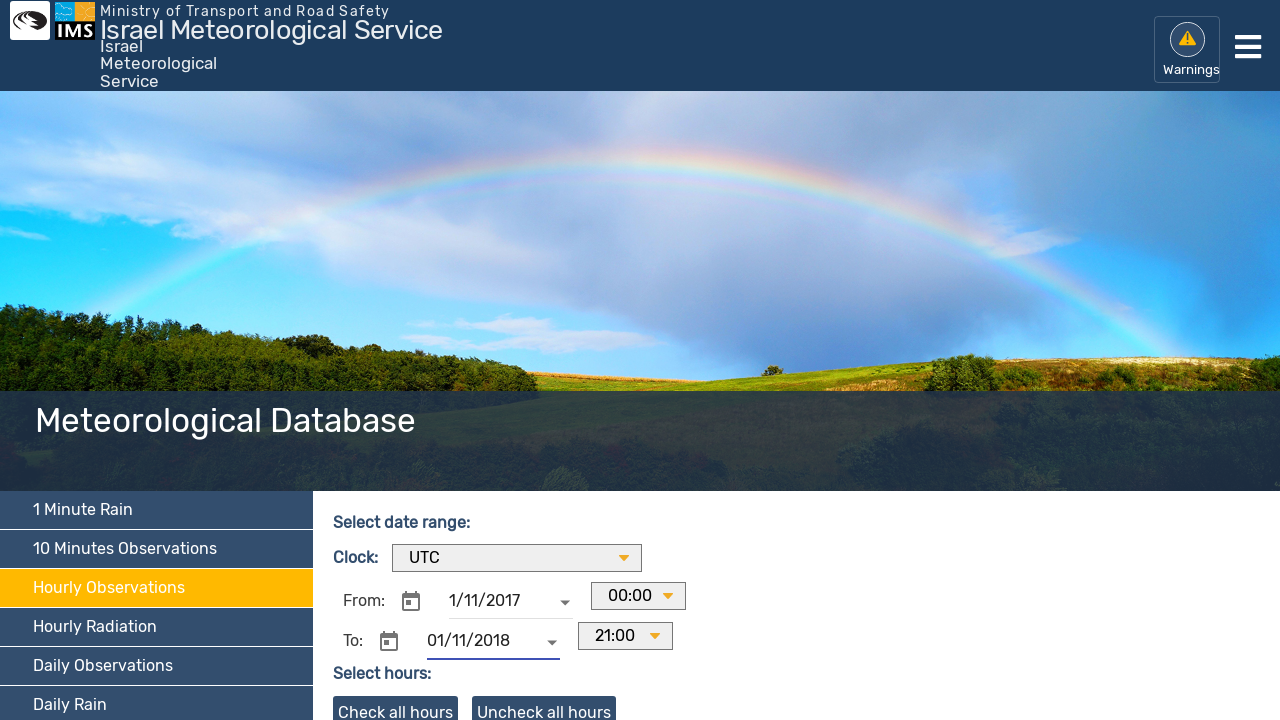

Opened the weather station selection dropdown at (460, 360) on #select_2
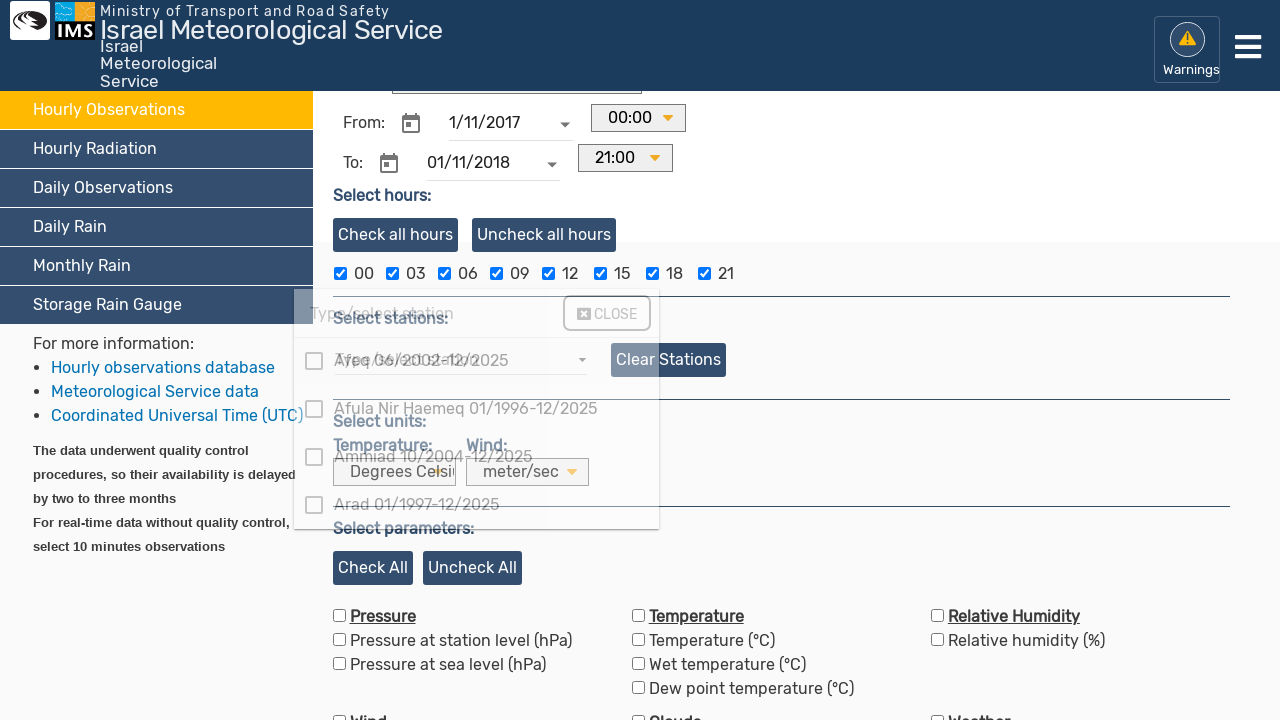

Searched for 'Dafna' station in the dropdown on .demo-header-searchbox
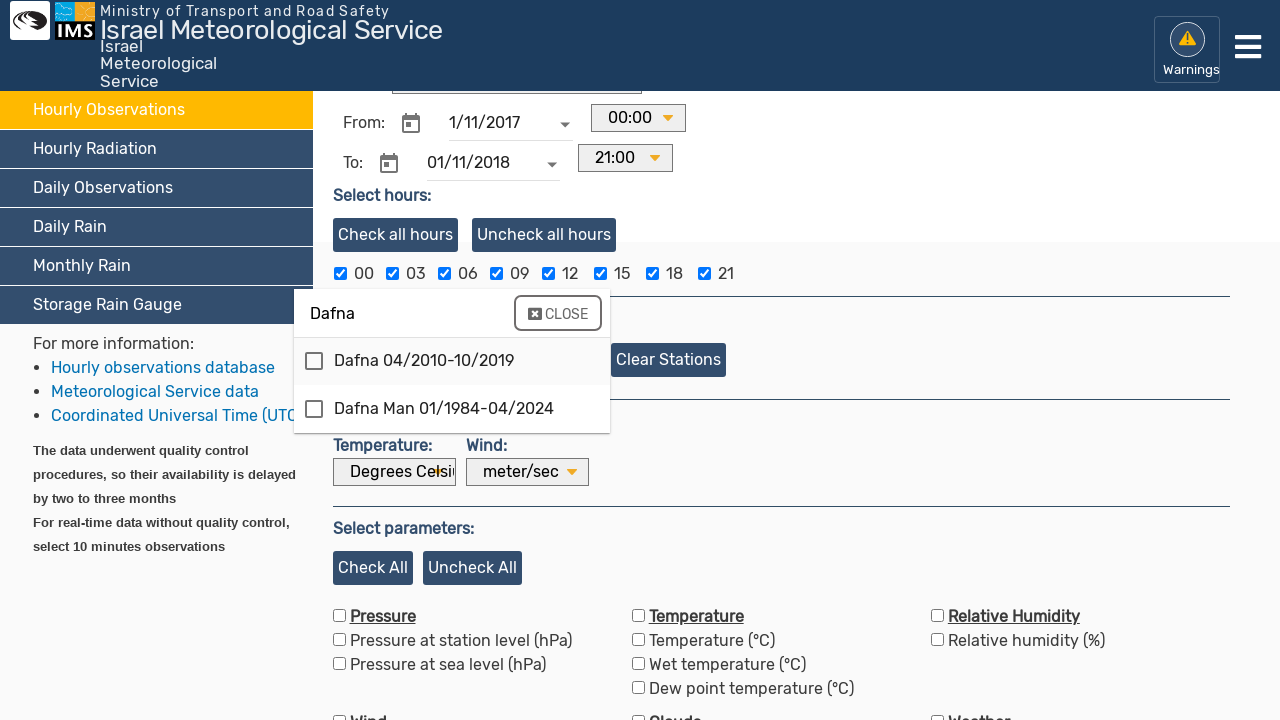

Waited for station options to load
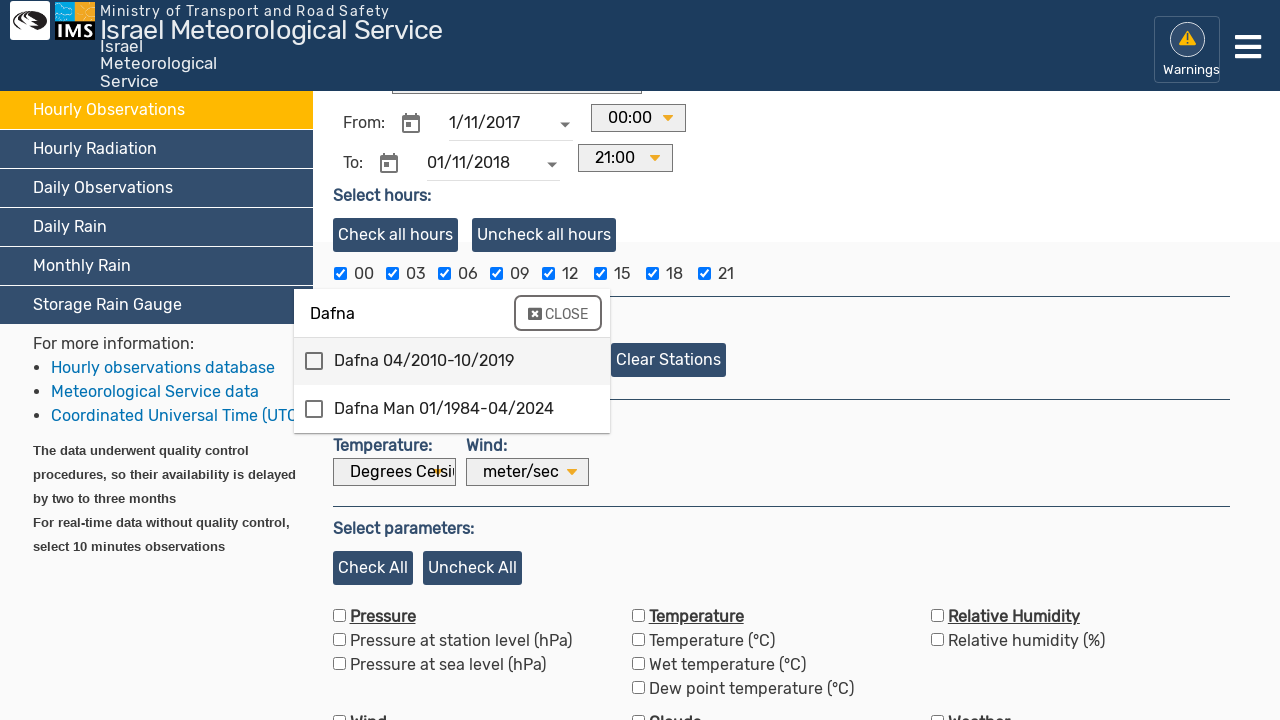

Selected weather station: Dafna 04/2010-10/2019 at (452, 361) on xpath=//md-option >> nth=0
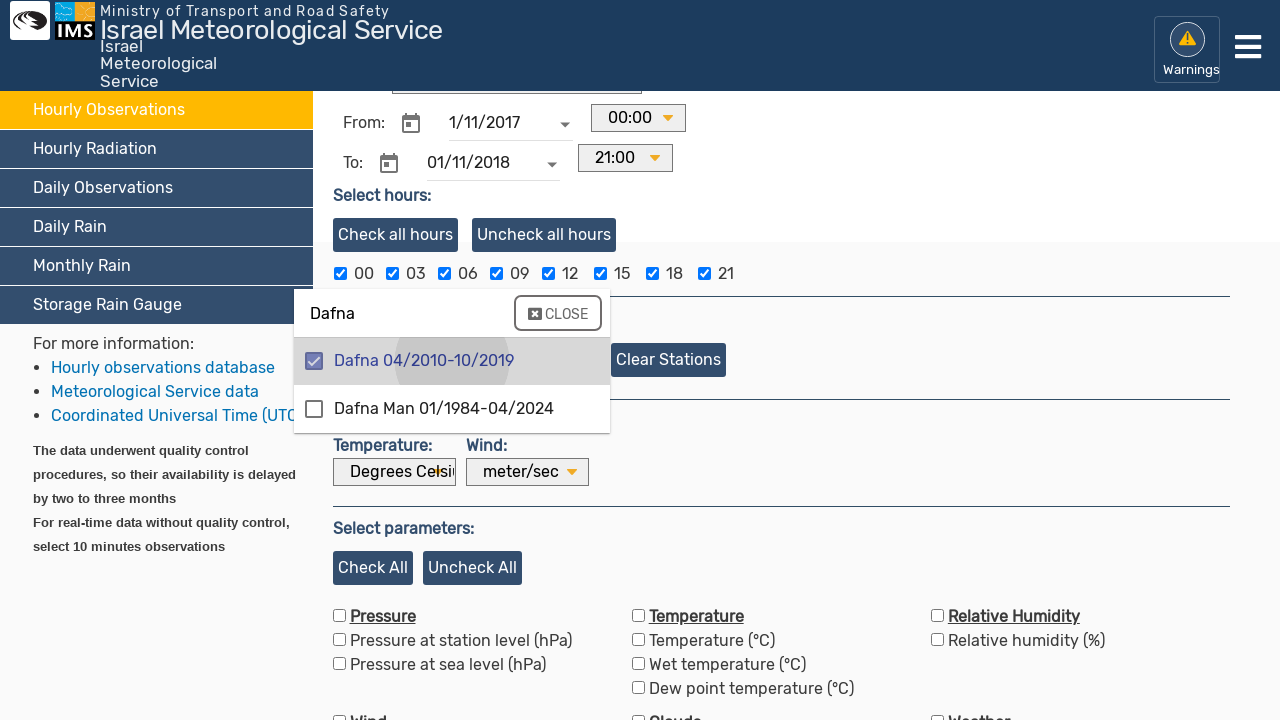

Closed the station selection dialog at (558, 313) on .close_button
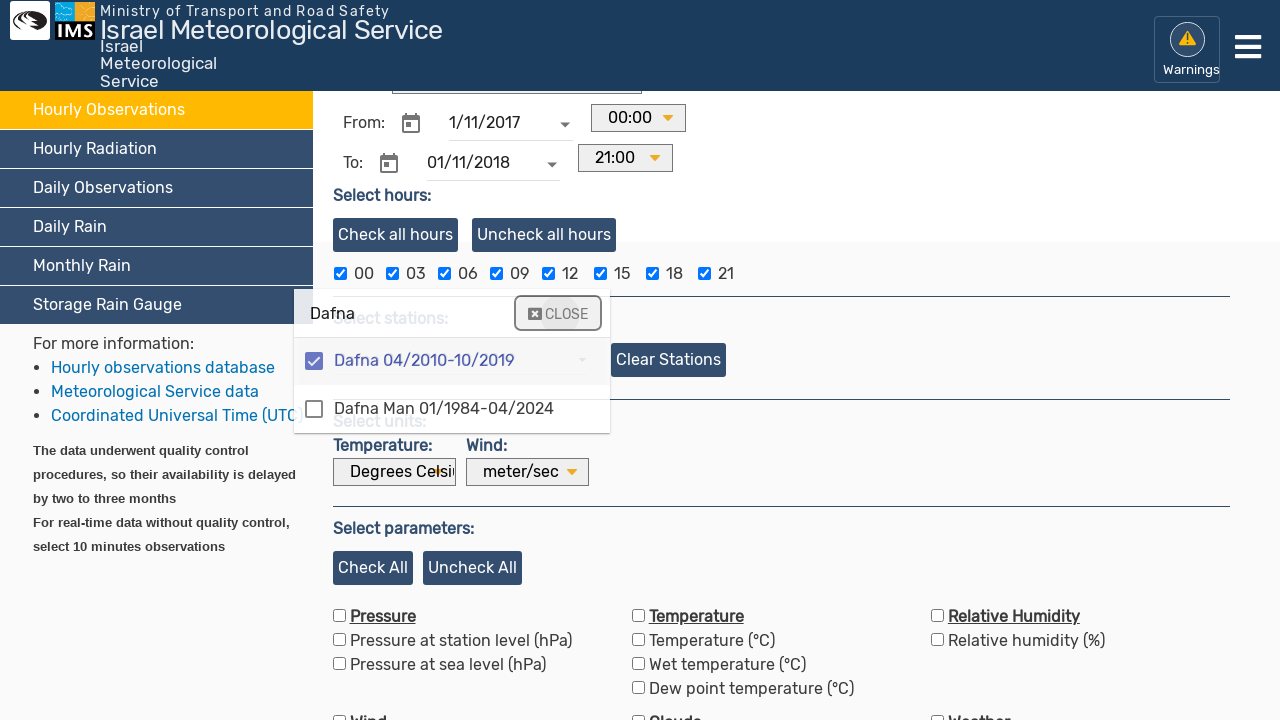

Selected all data parameters by clicking the fourth 'check all' button at (372, 568) on .btn_check_all >> nth=3
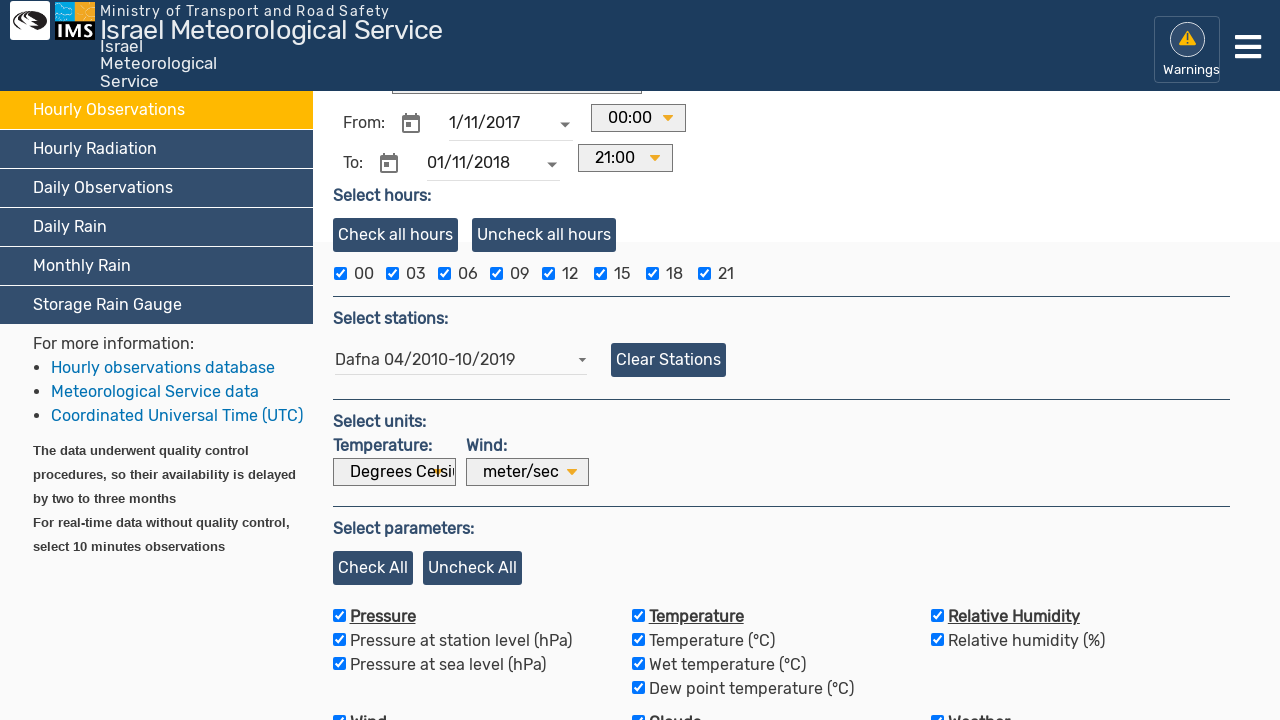

Submitted the weather data query at (372, 360) on .btn-primary
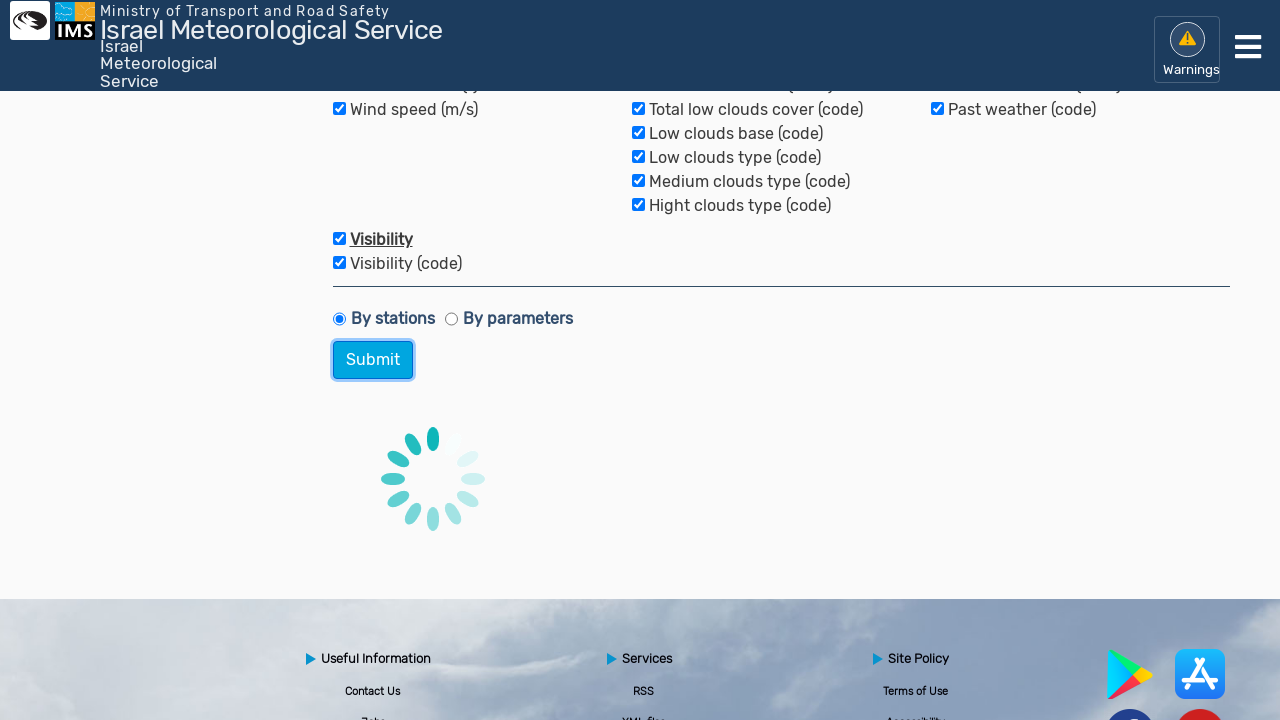

Weather data results table loaded successfully
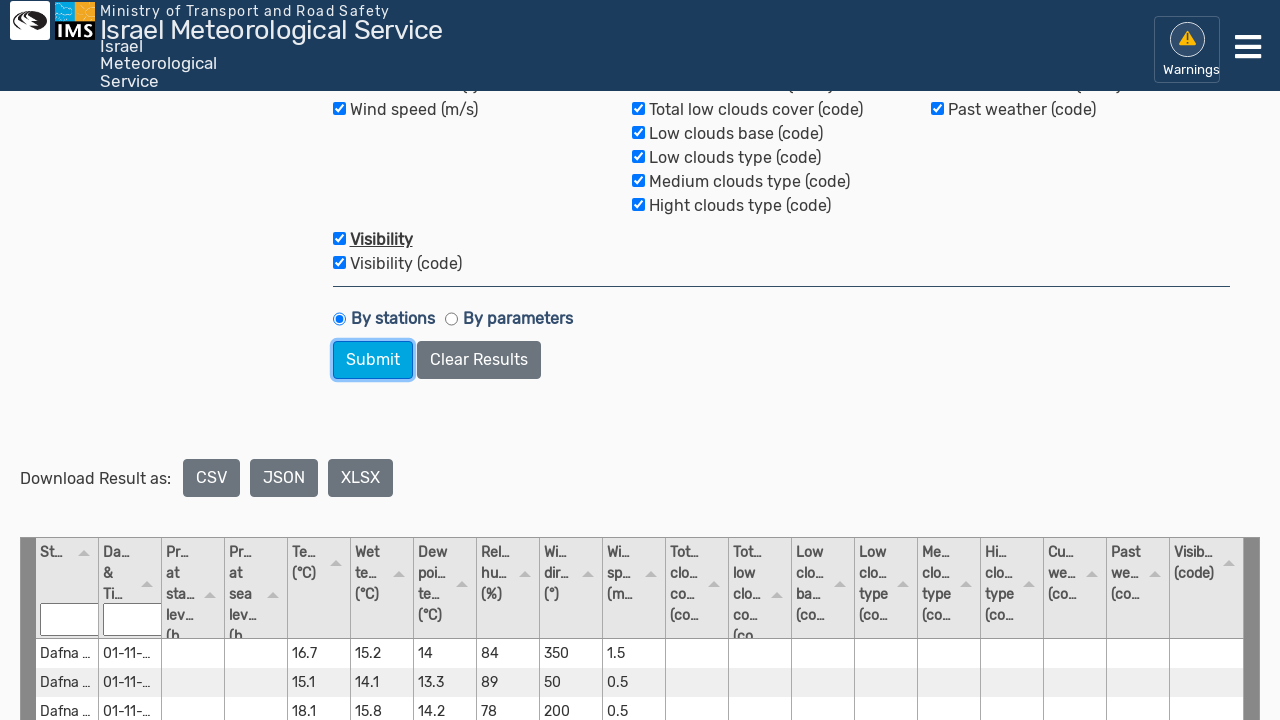

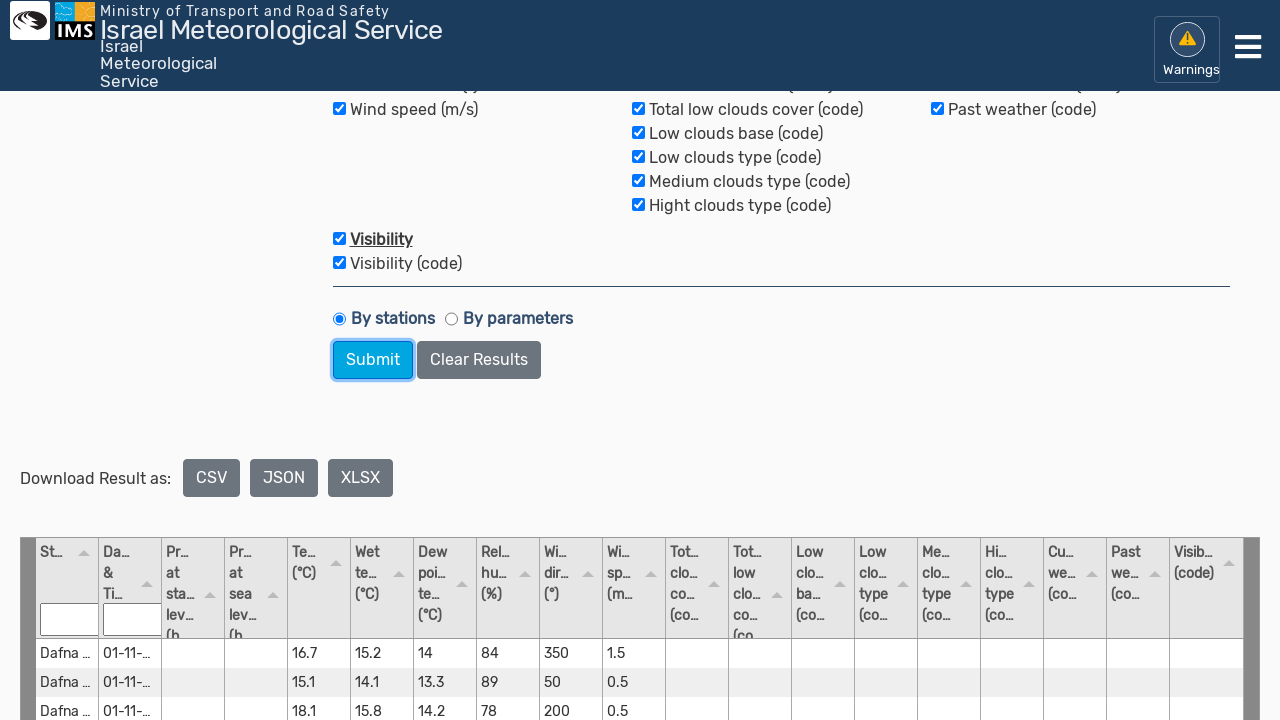